Tests date picker functionality by clicking on a date of birth field and selecting a specific date (February 15, 1990) using month/year dropdowns and day selection from a calendar widget.

Starting URL: https://www.dummyticket.com/dummy-ticket-for-visa-application/

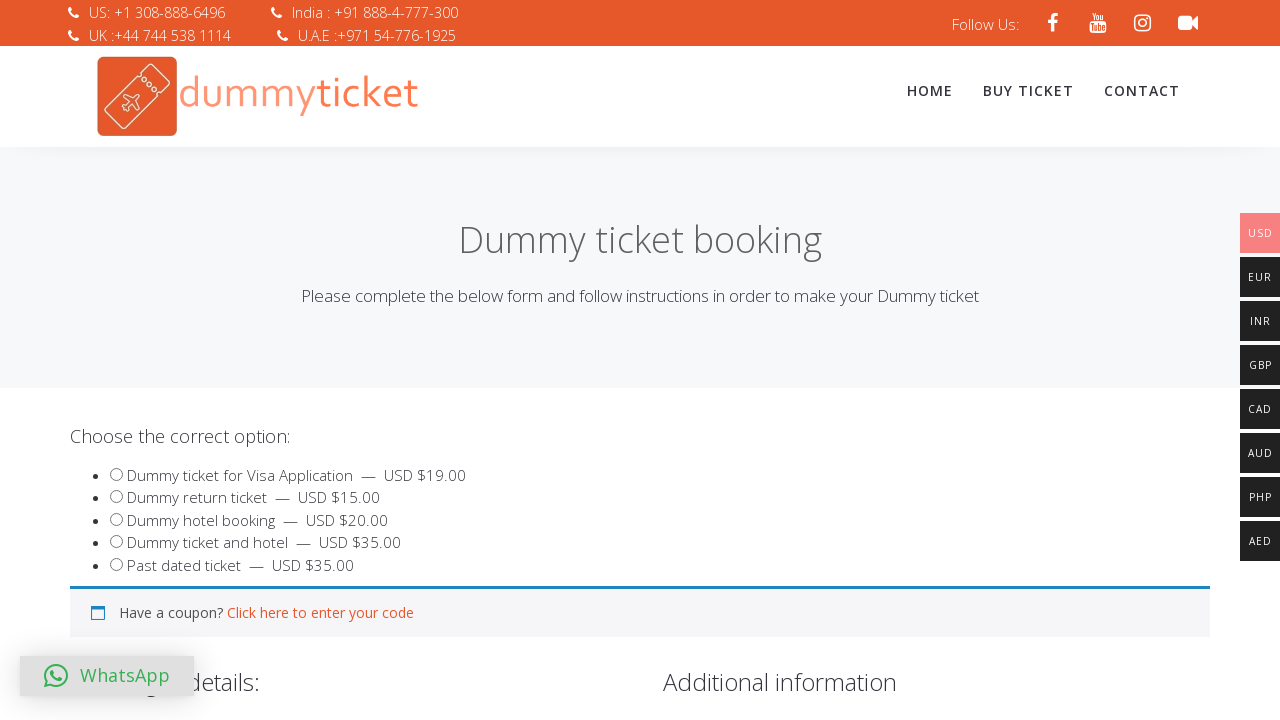

Clicked on date of birth input field to open date picker at (344, 360) on input#dob
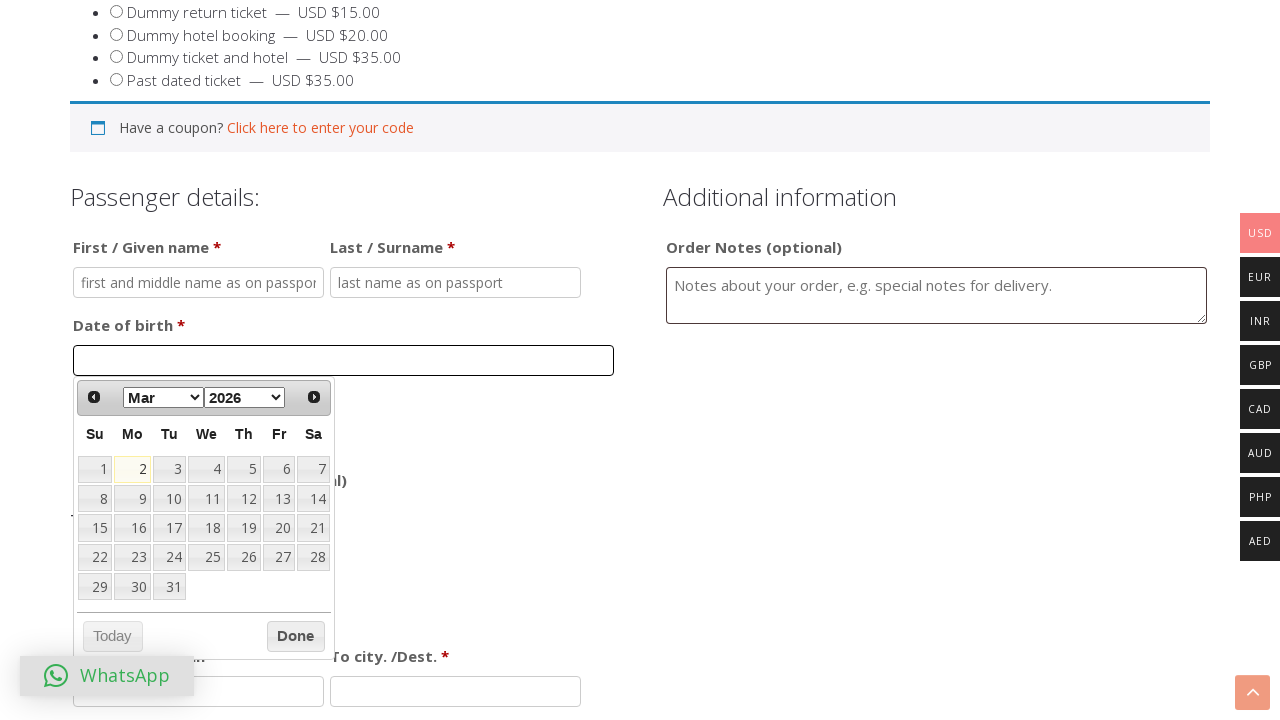

Date picker widget appeared with month selector
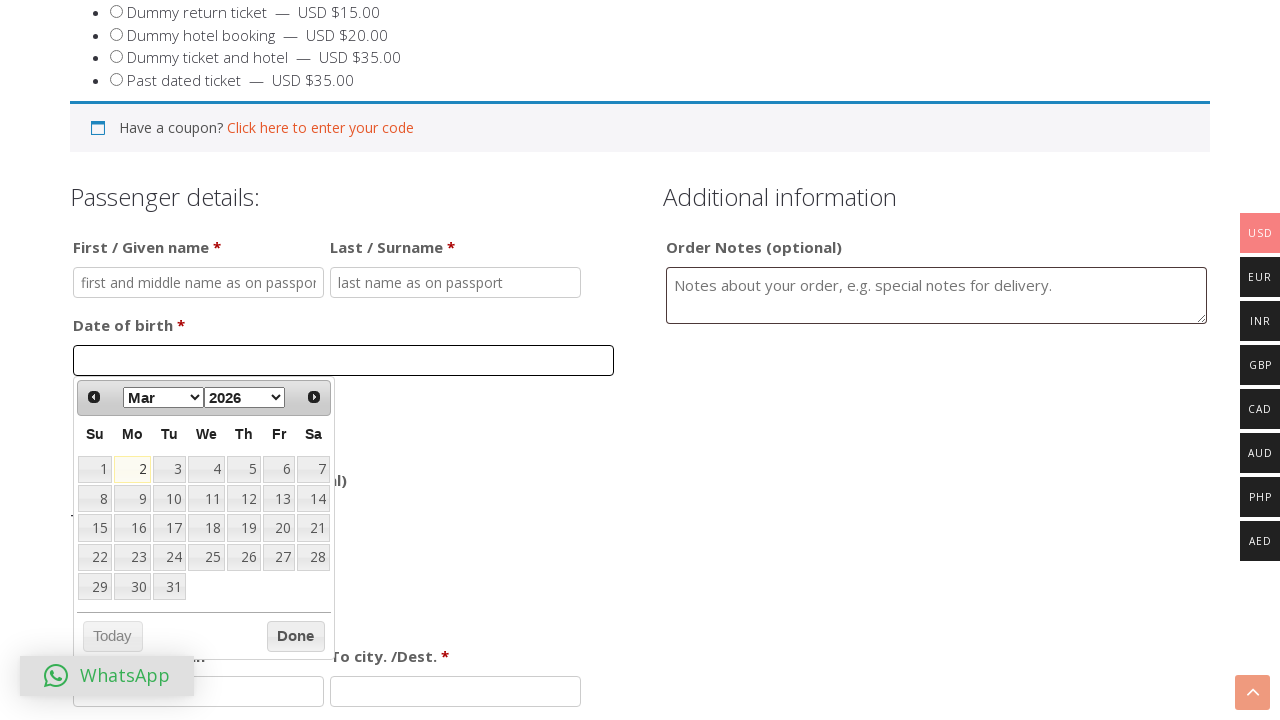

Selected February from month dropdown on select.ui-datepicker-month
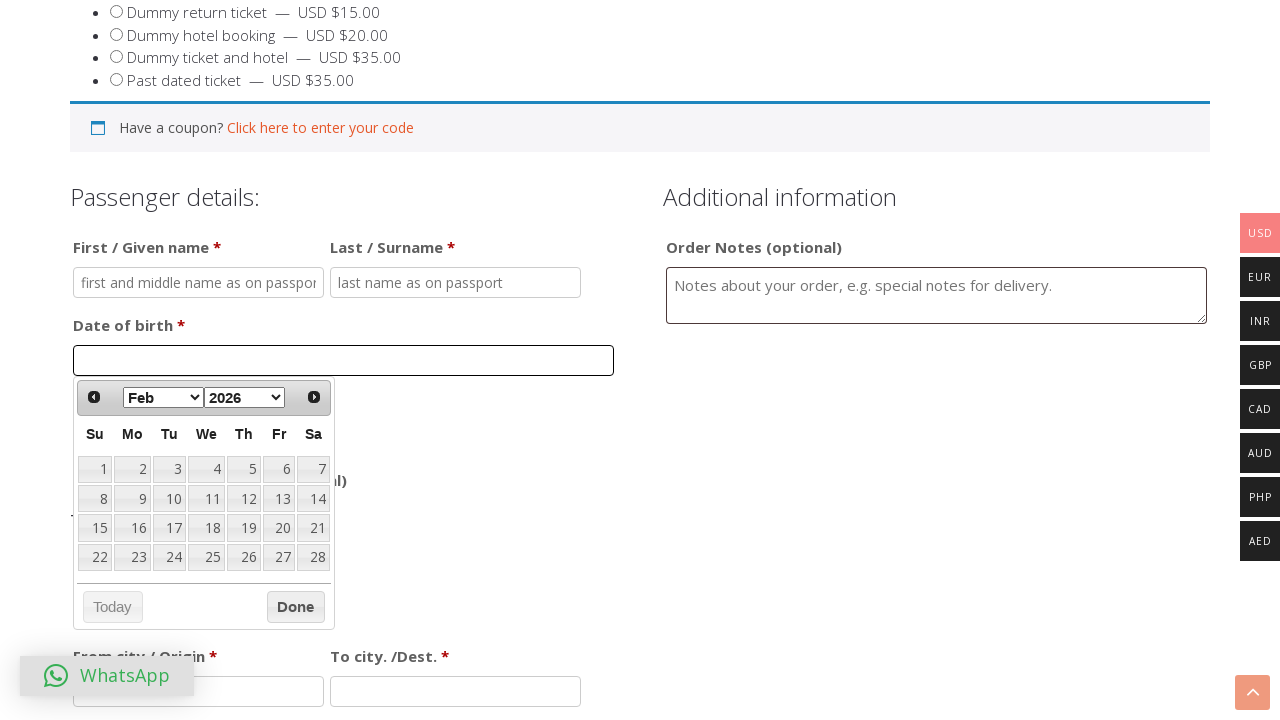

Selected 1990 from year dropdown on select.ui-datepicker-year
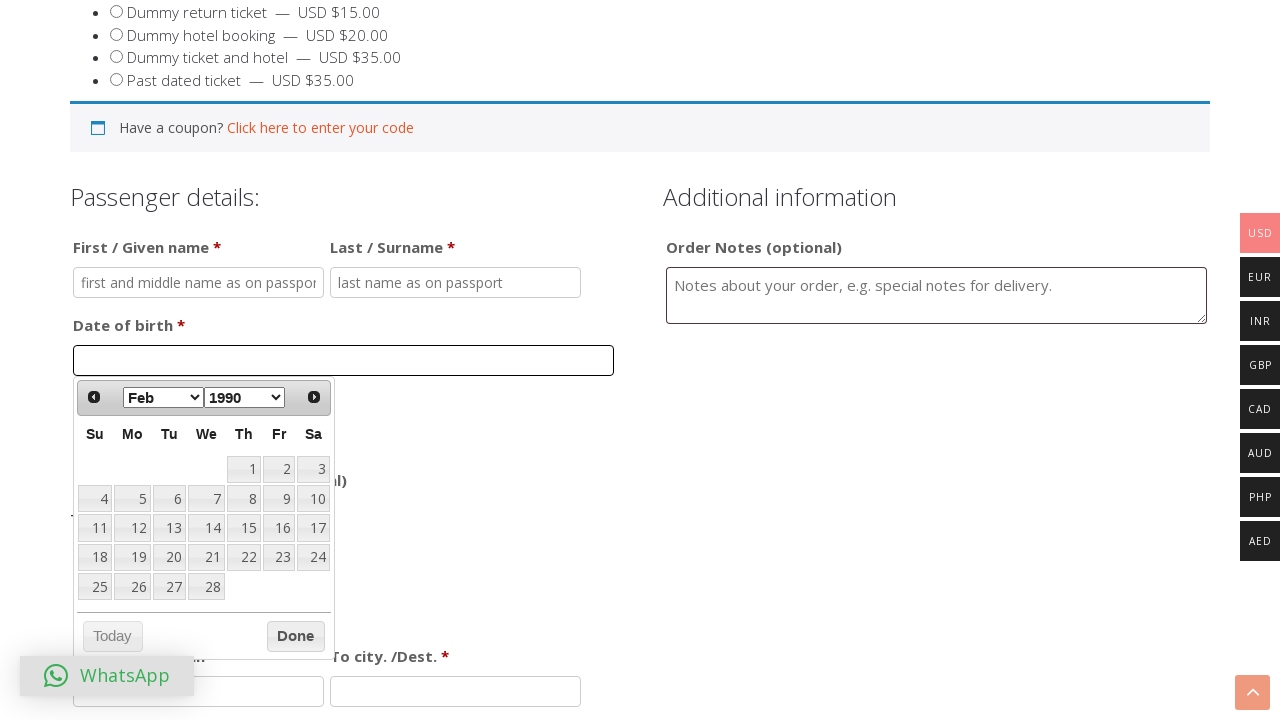

Selected day 15 from calendar (February 15, 1990) at (244, 528) on table.ui-datepicker-calendar td >> text='15'
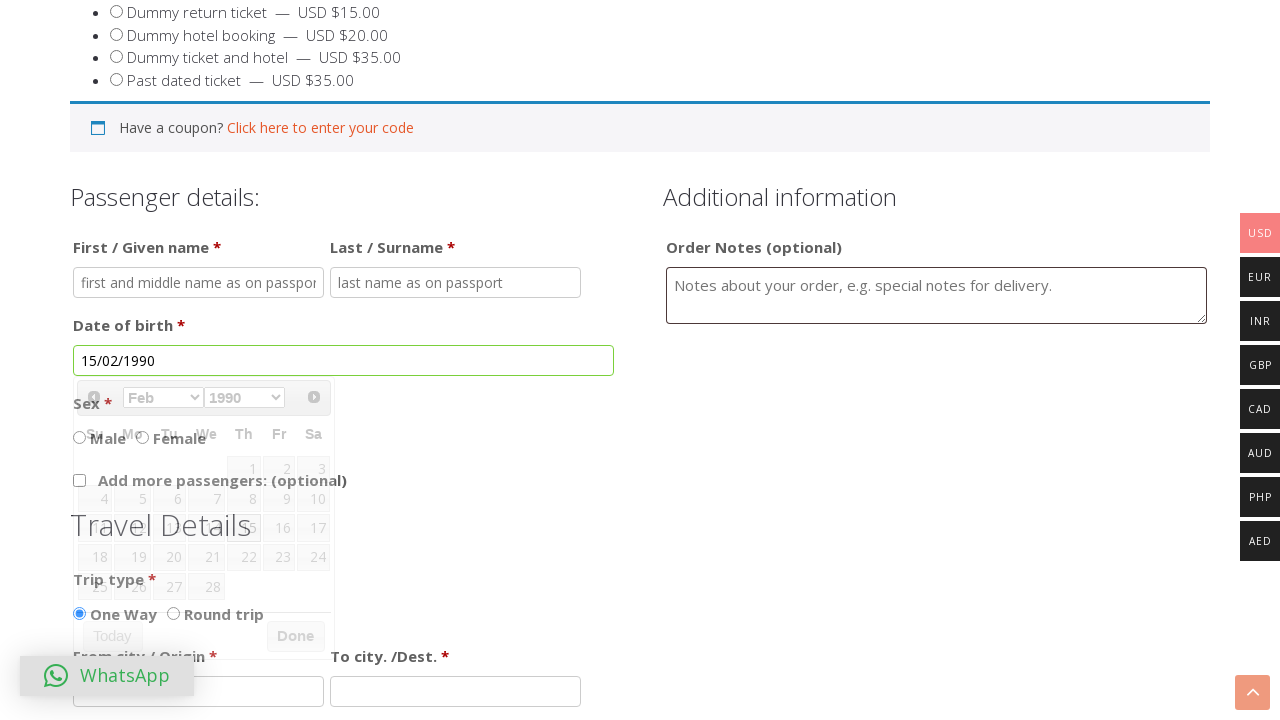

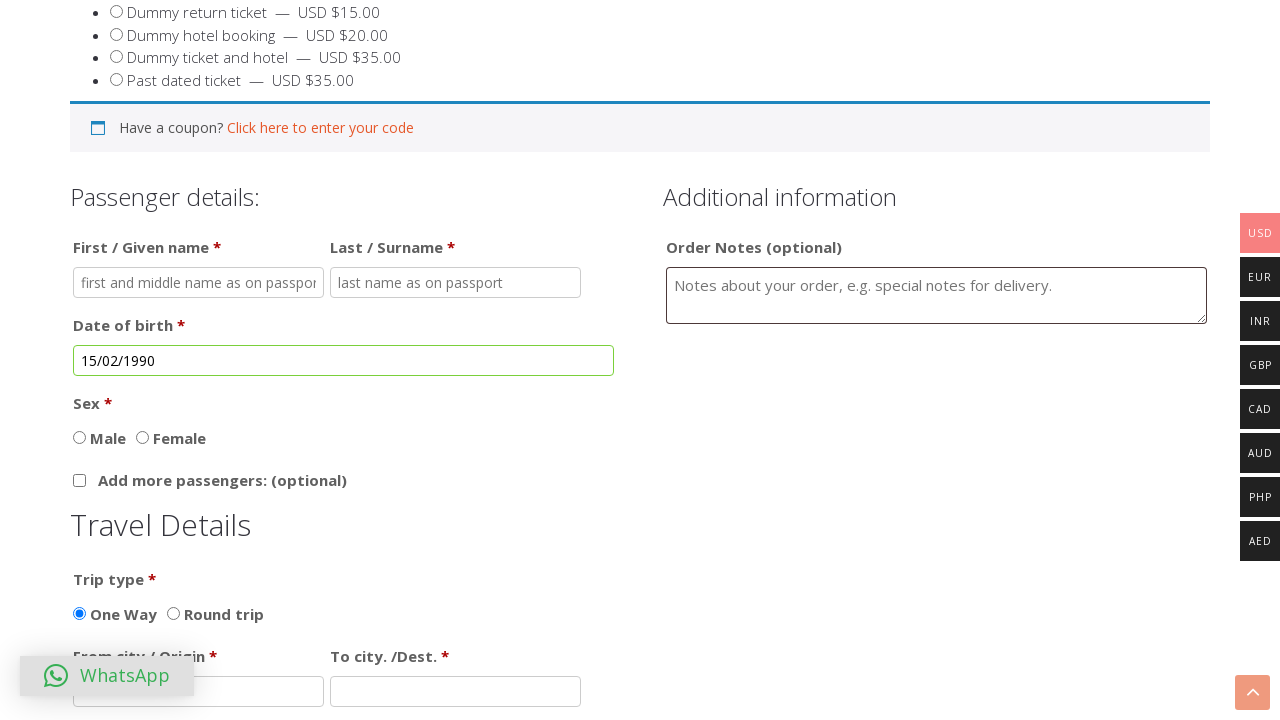